Tests displaying growl notification messages on a page by injecting jQuery, jQuery Growl library, and its styles via JavaScript execution, then triggering notification displays

Starting URL: http://the-internet.herokuapp.com

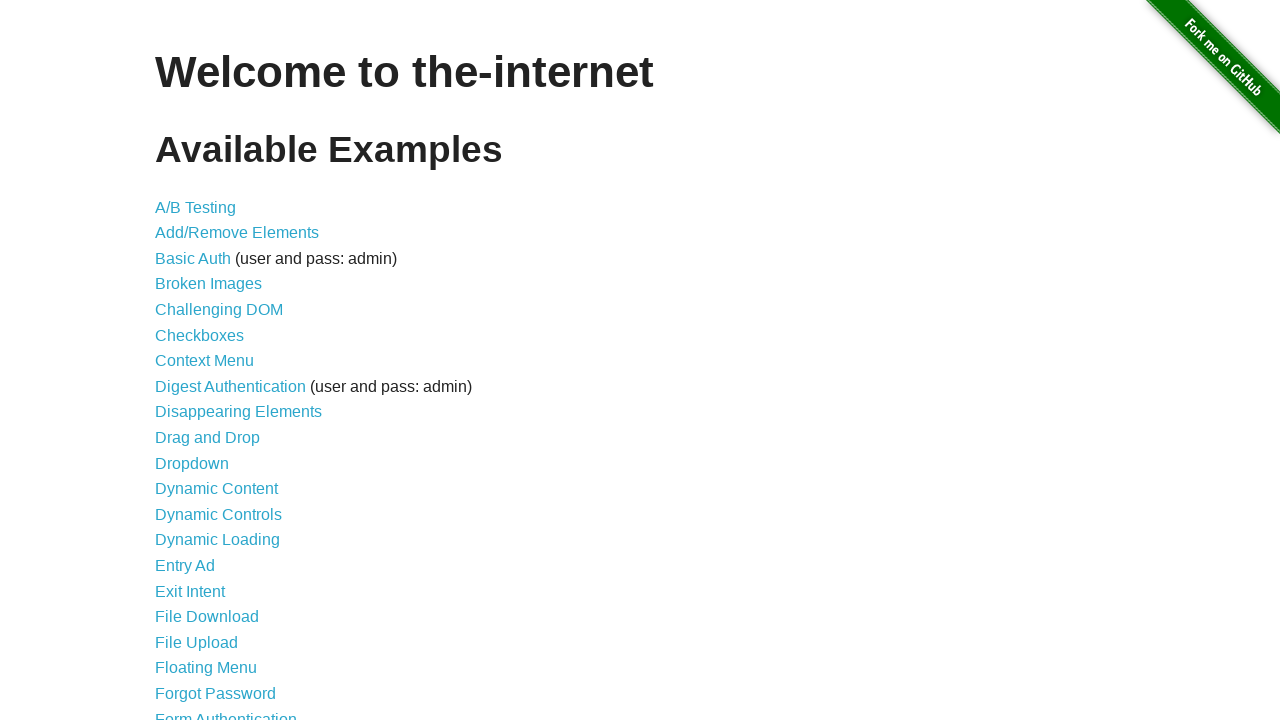

Injected jQuery library into page if not already present
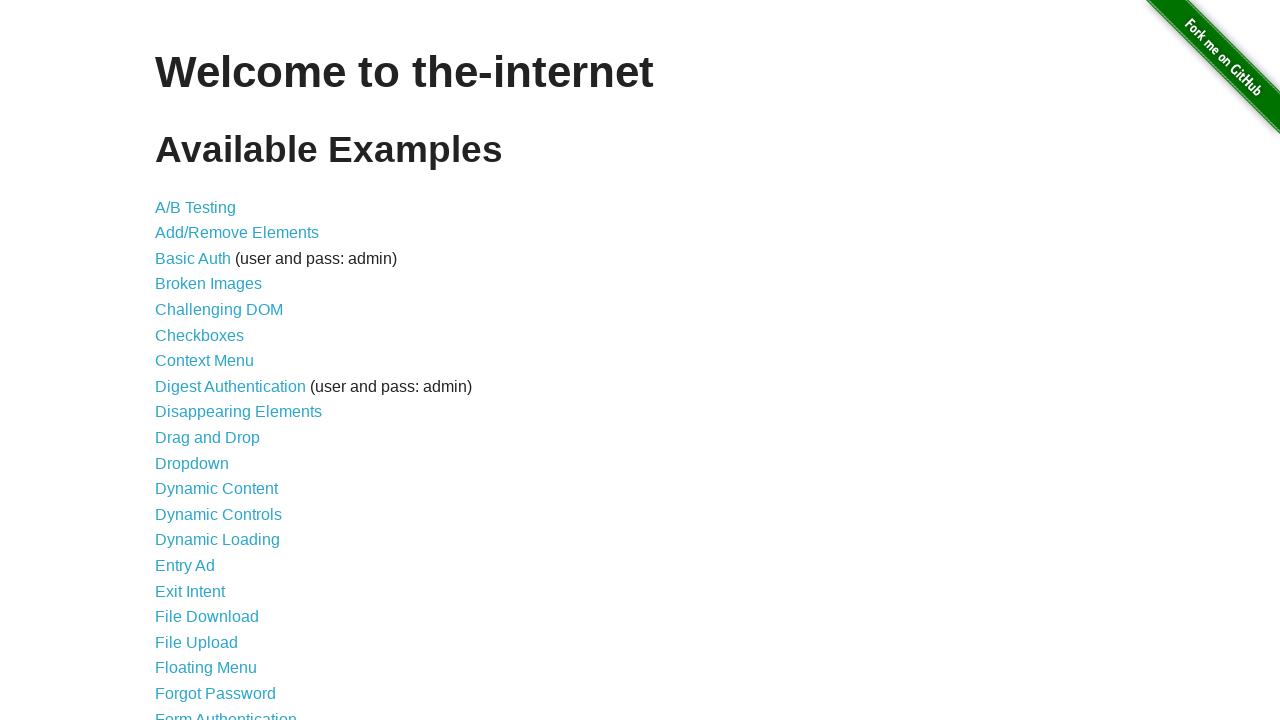

Loaded jQuery Growl library via script injection
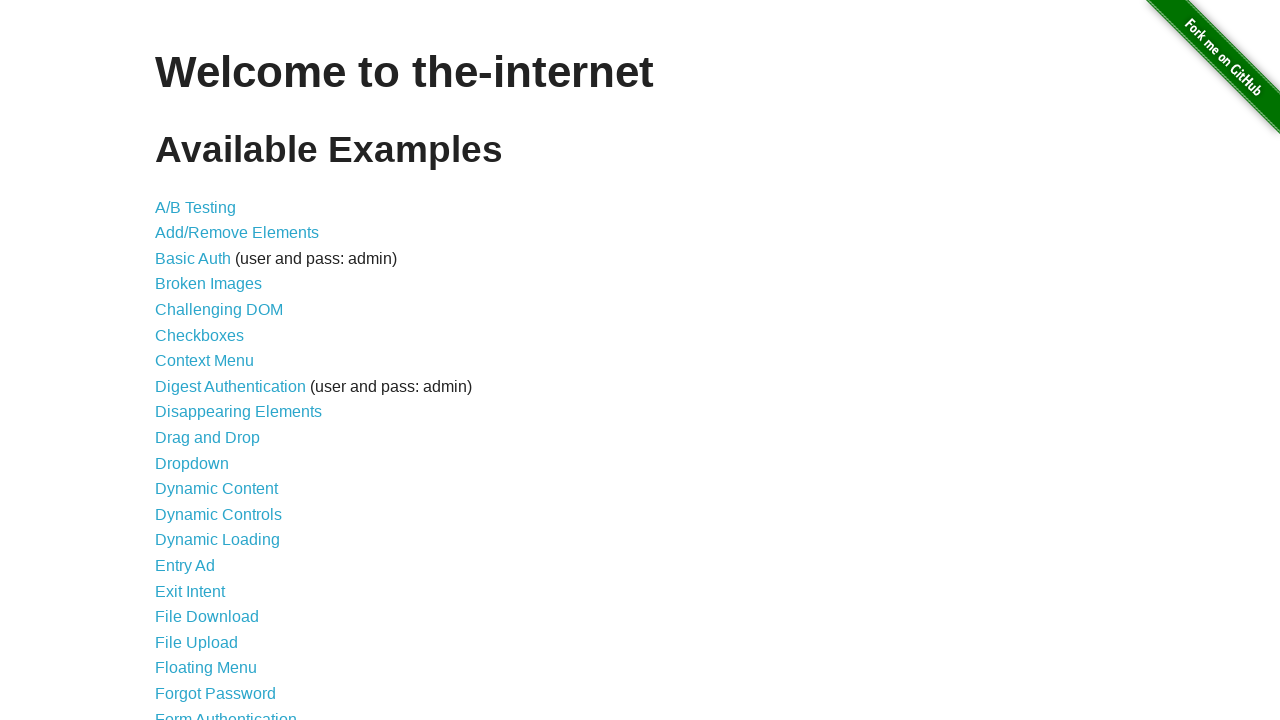

Injected jQuery Growl CSS styles into page head
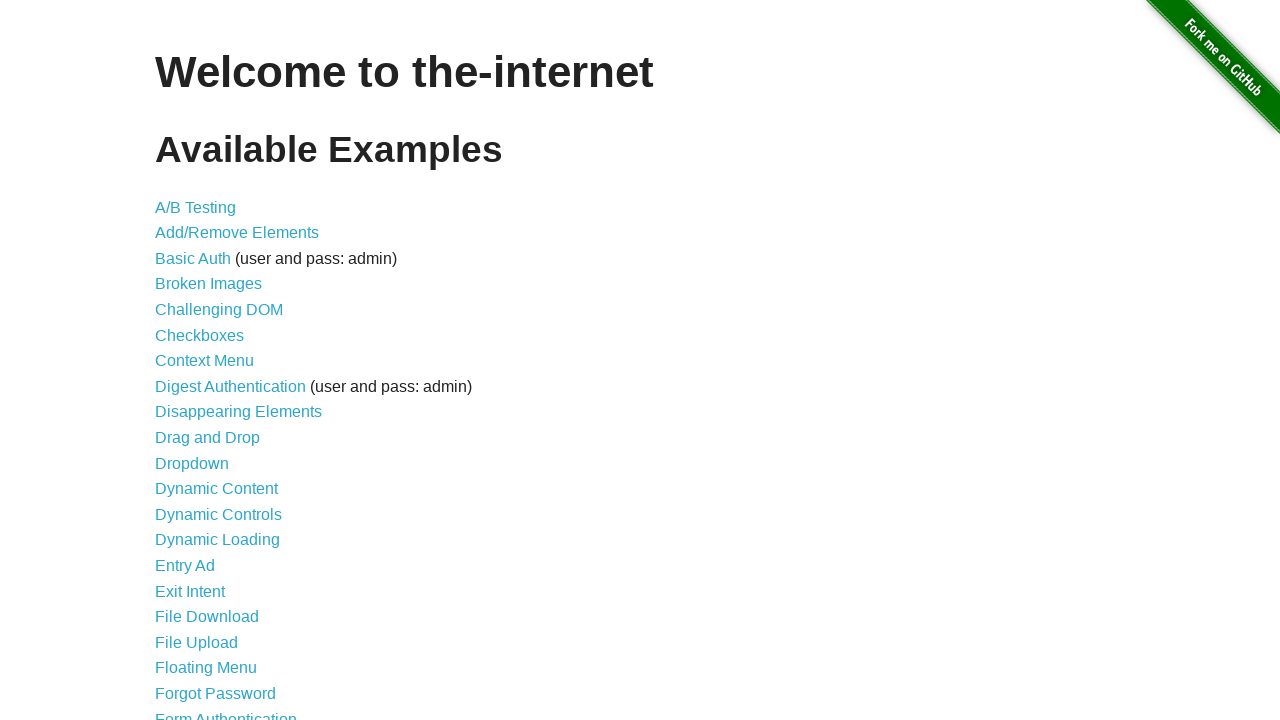

Waited 1 second for scripts to load
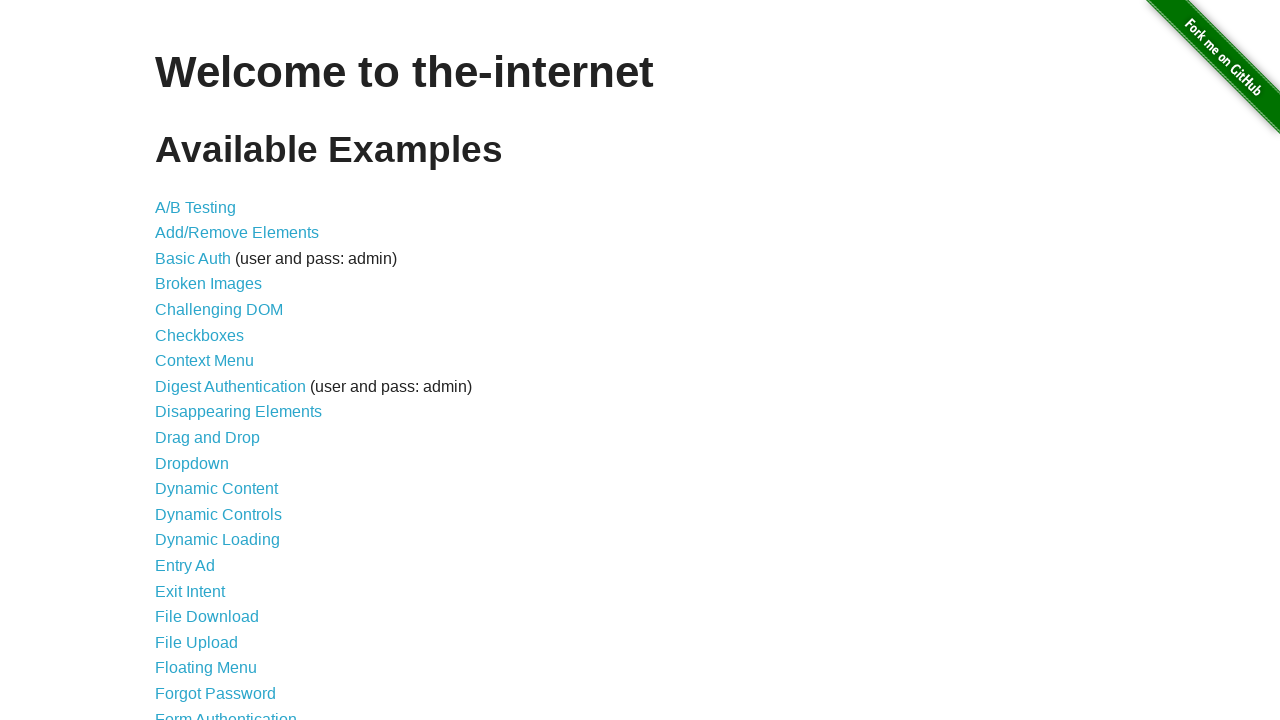

Displayed basic growl notification with GET title and / message
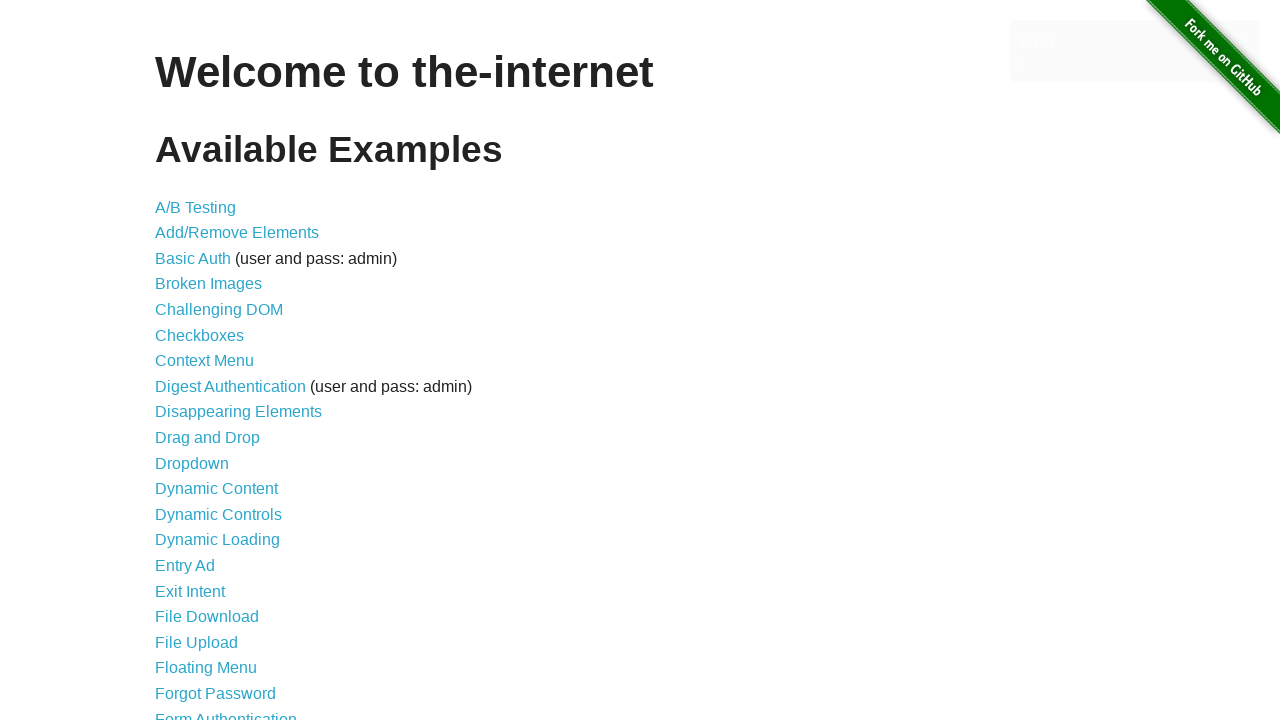

Displayed error-type growl notification
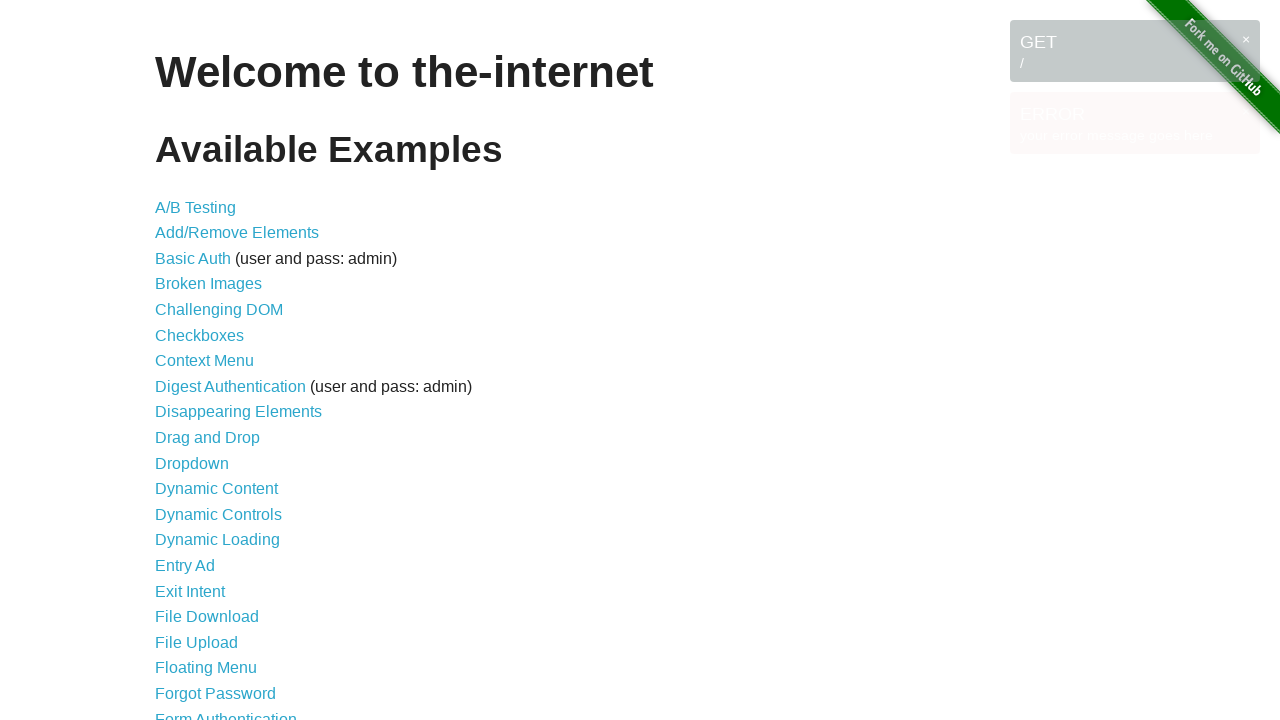

Displayed notice-type growl notification
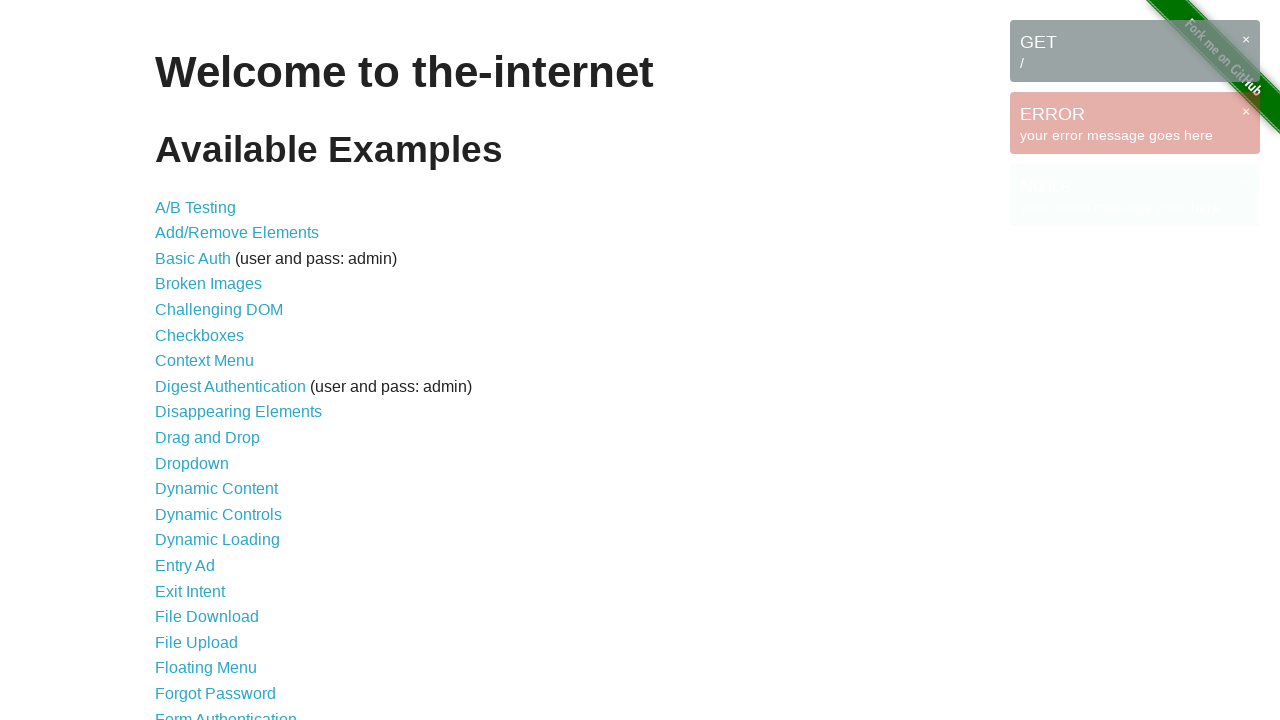

Displayed warning-type growl notification
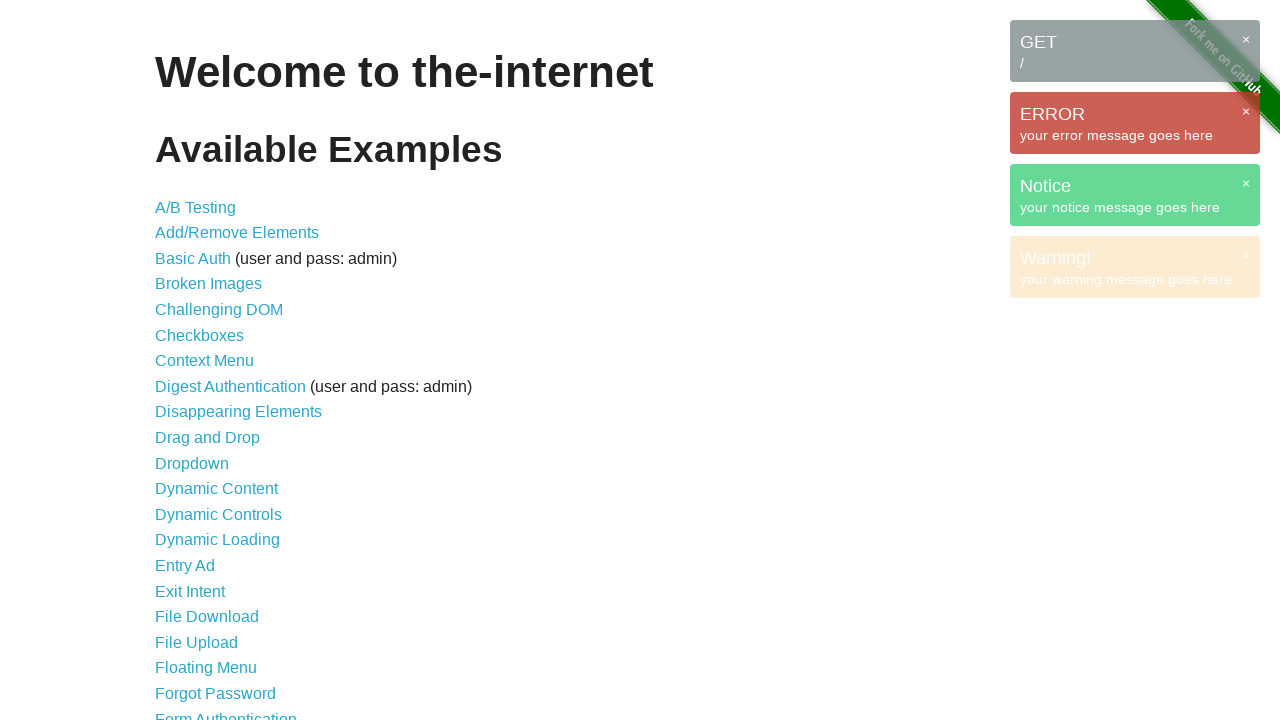

Waited 3 seconds for growl notifications to display
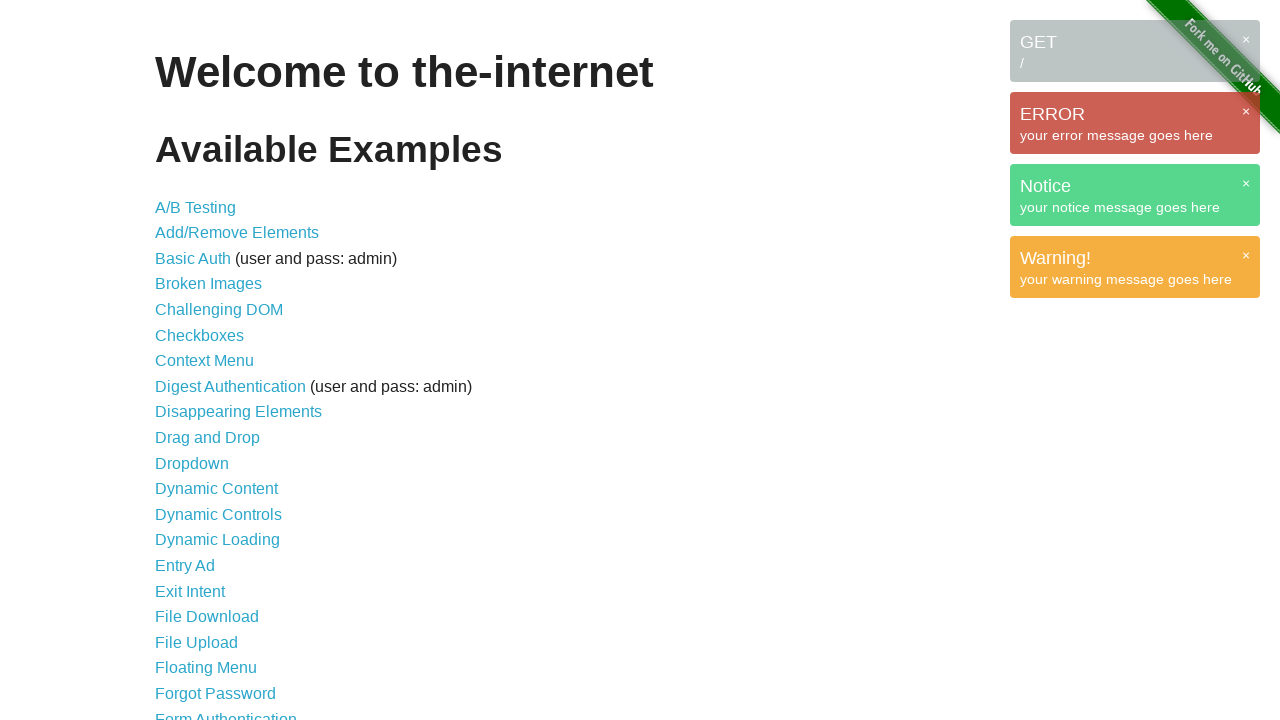

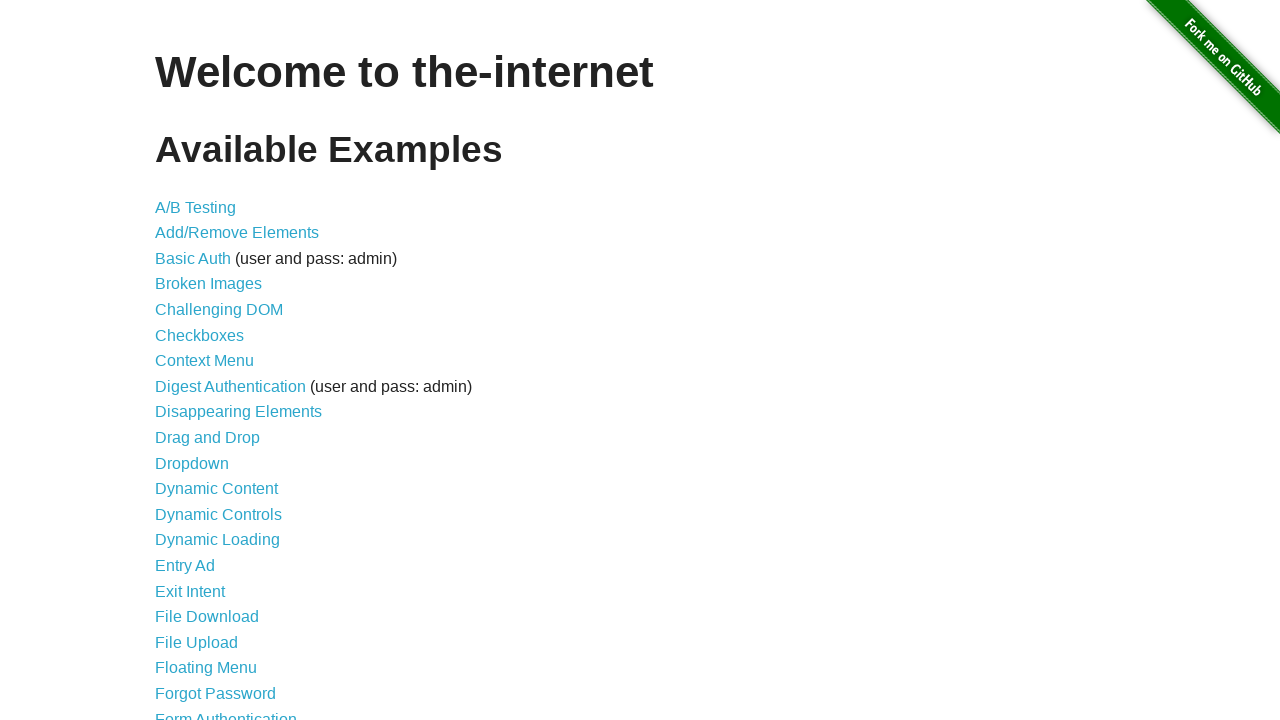